Tests infinite scroll functionality by scrolling to the bottom of the page using JavaScript execution

Starting URL: https://www.hyrtutorials.com/p/waits-demo.html

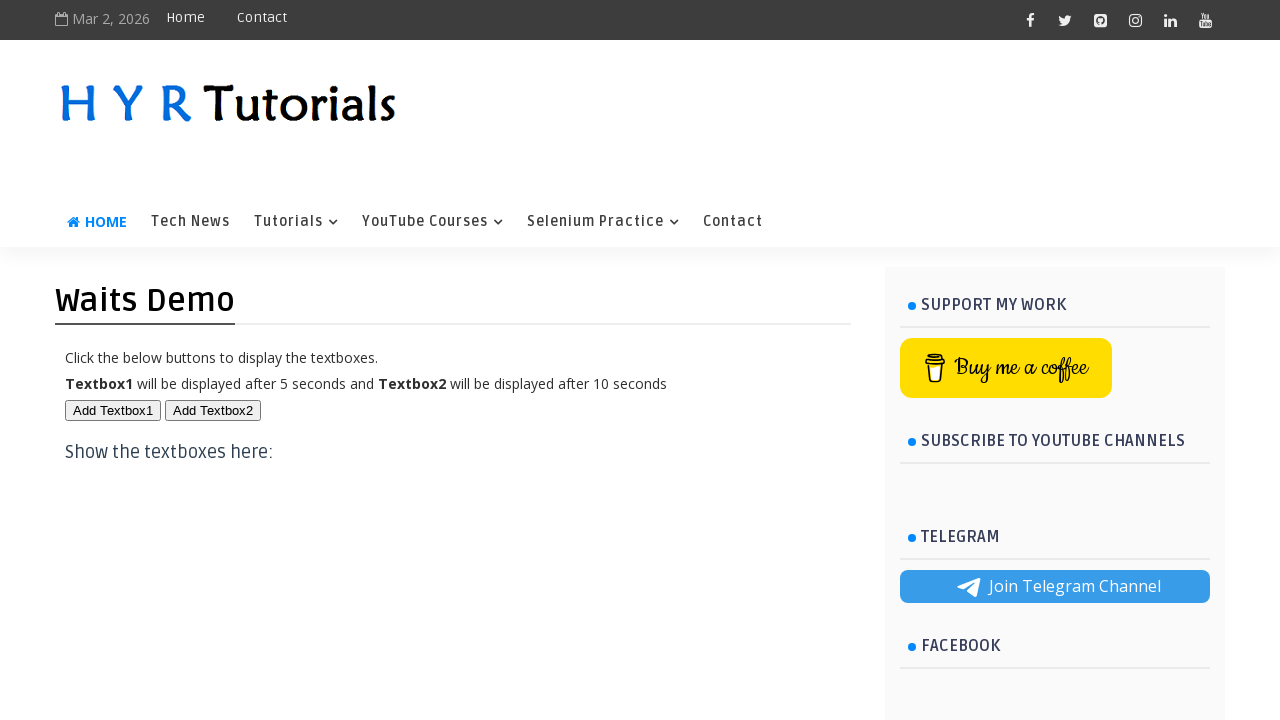

Navigated to waits demo page
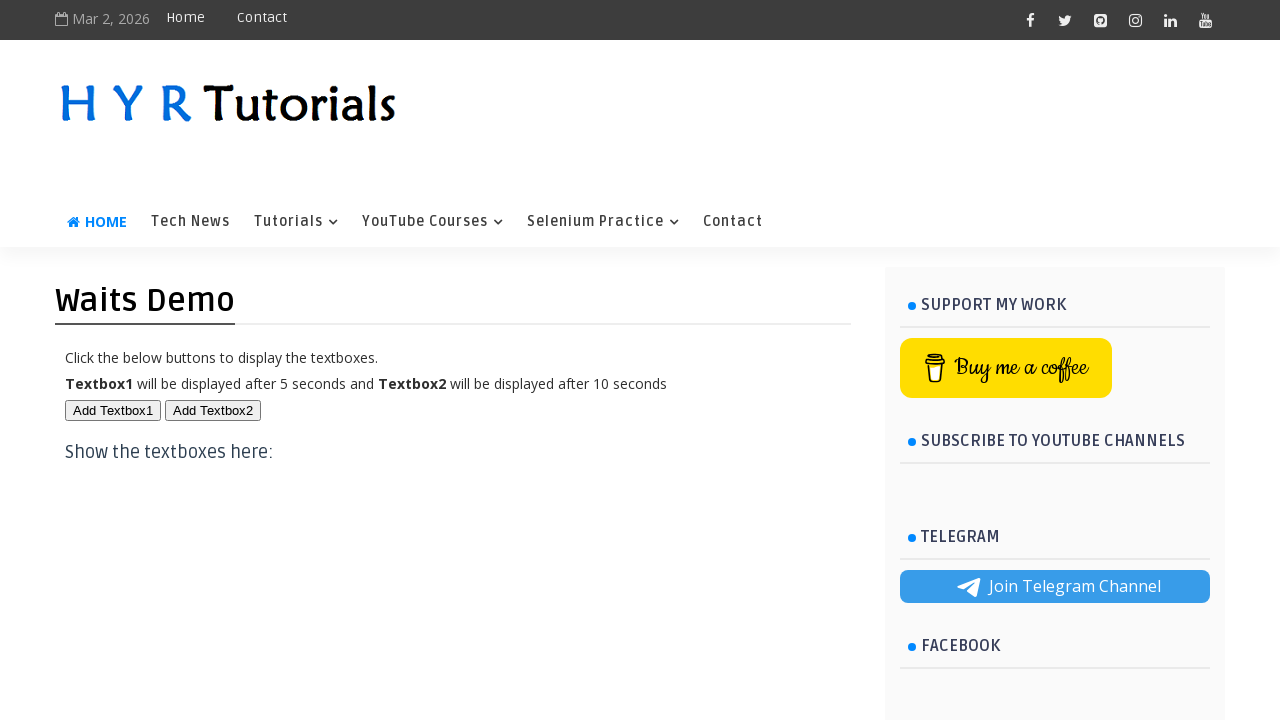

Scrolled to bottom of page using JavaScript
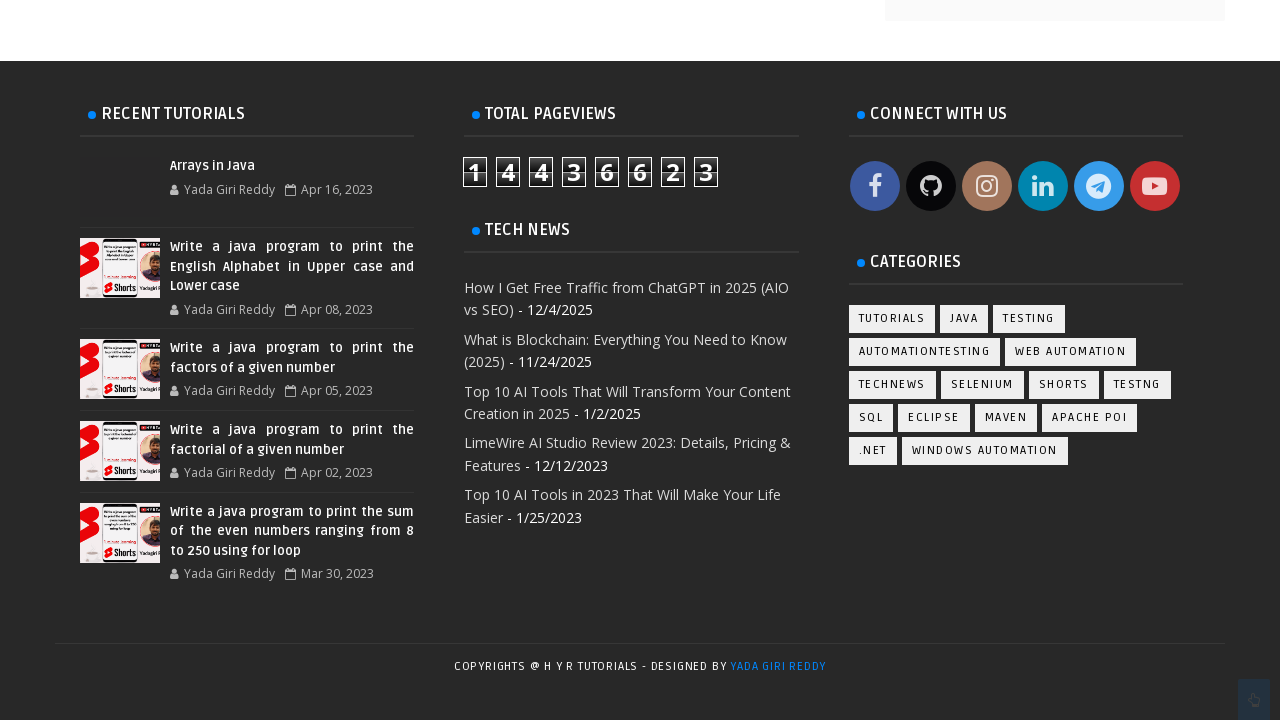

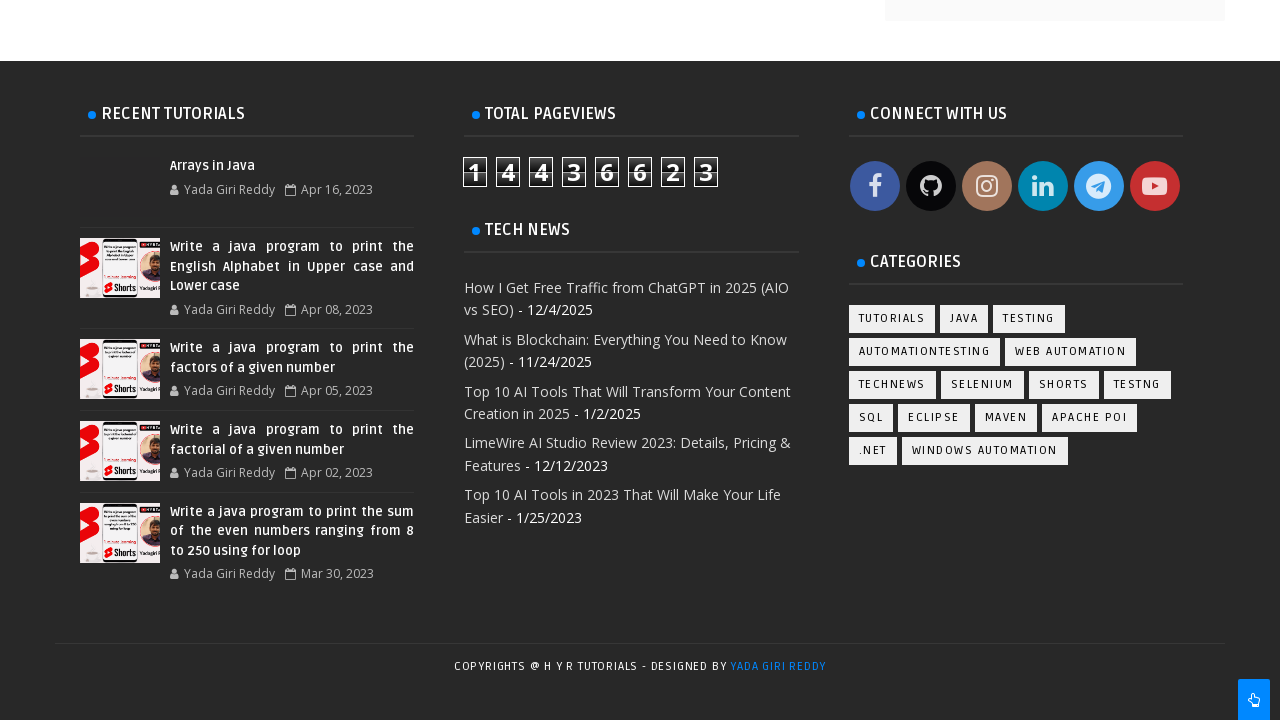